Tests Playwright's getByPlaceholder locator by filling an email field on the signup page

Starting URL: https://automationexercise.com/signup

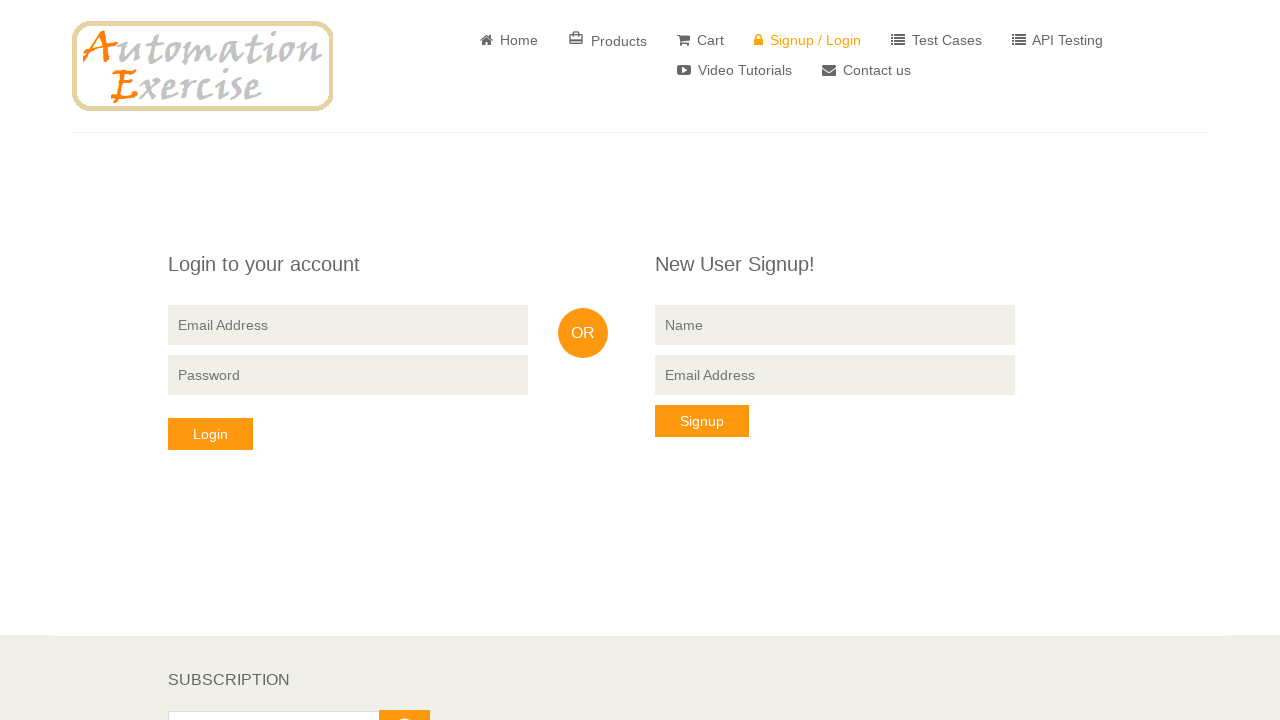

Navigated to signup page
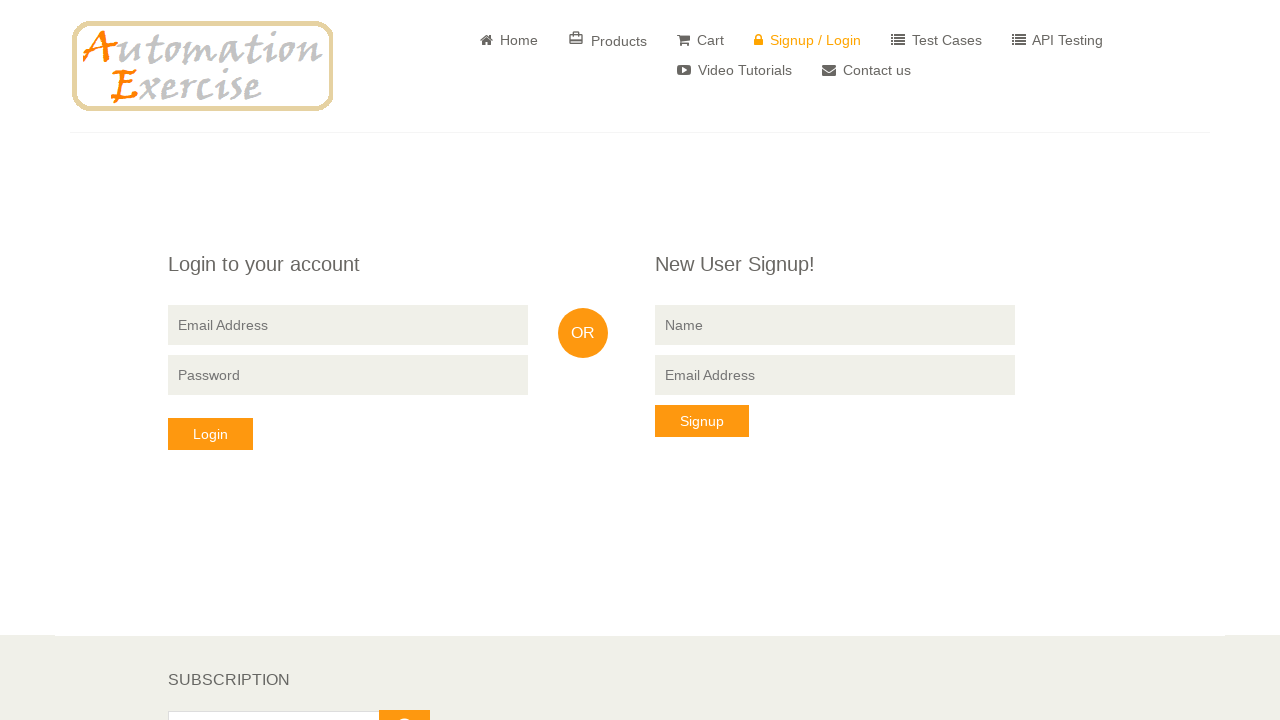

Filled email field with 'testuser847@example.com' using getByPlaceholder locator on internal:attr=[placeholder="Email Address"i] >> nth=0
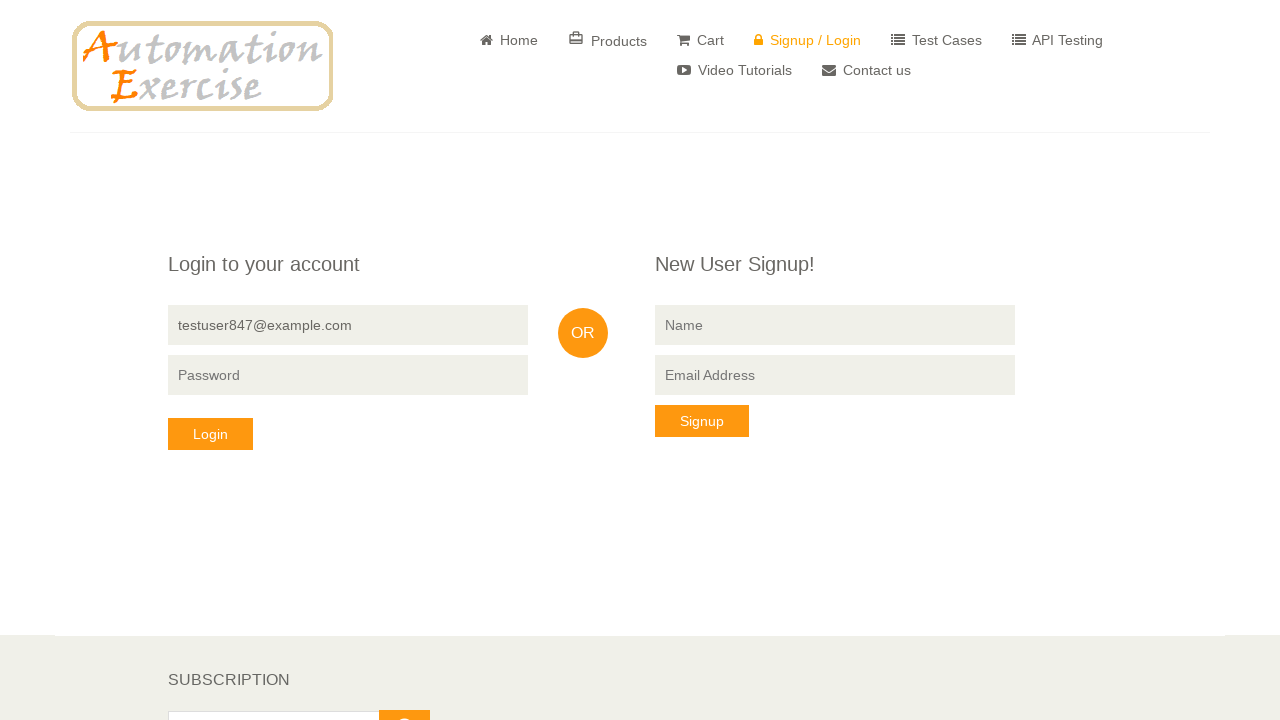

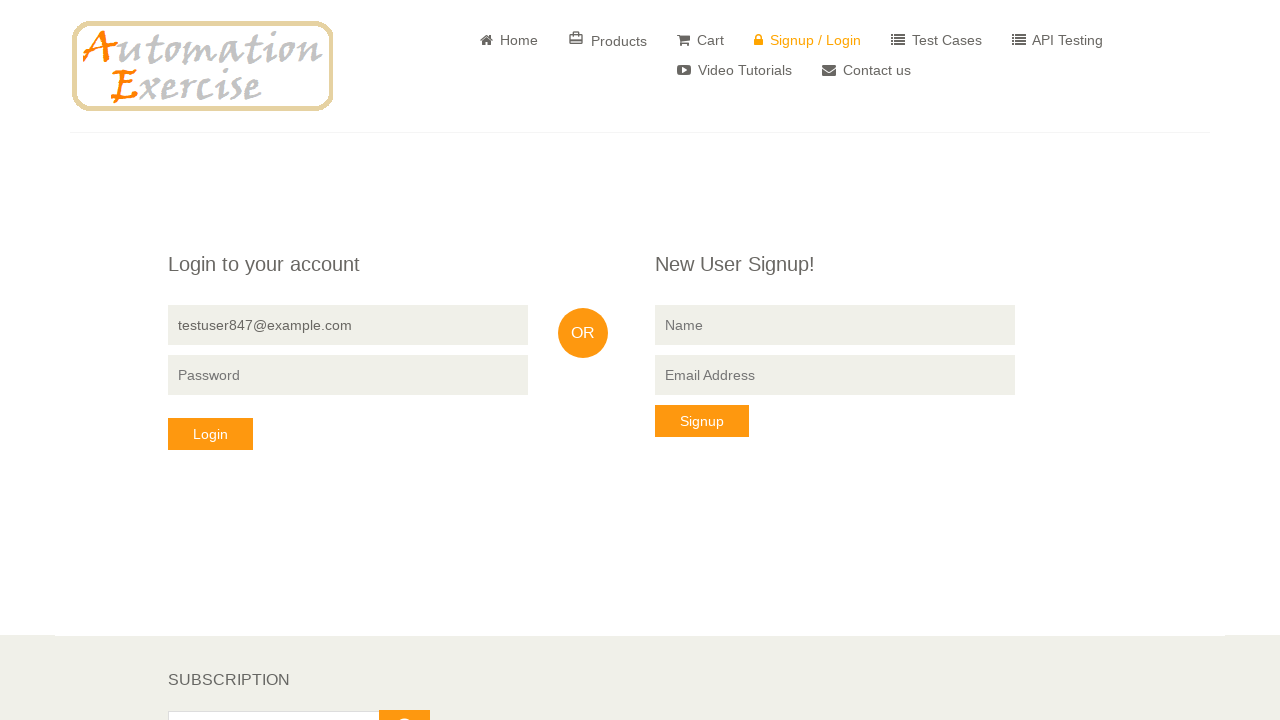